Tests JavaScript confirm dialog functionality by clicking a button to trigger a JS confirm alert, accepting it, and verifying the confirmation message is displayed correctly.

Starting URL: http://the-internet.herokuapp.com/javascript_alerts

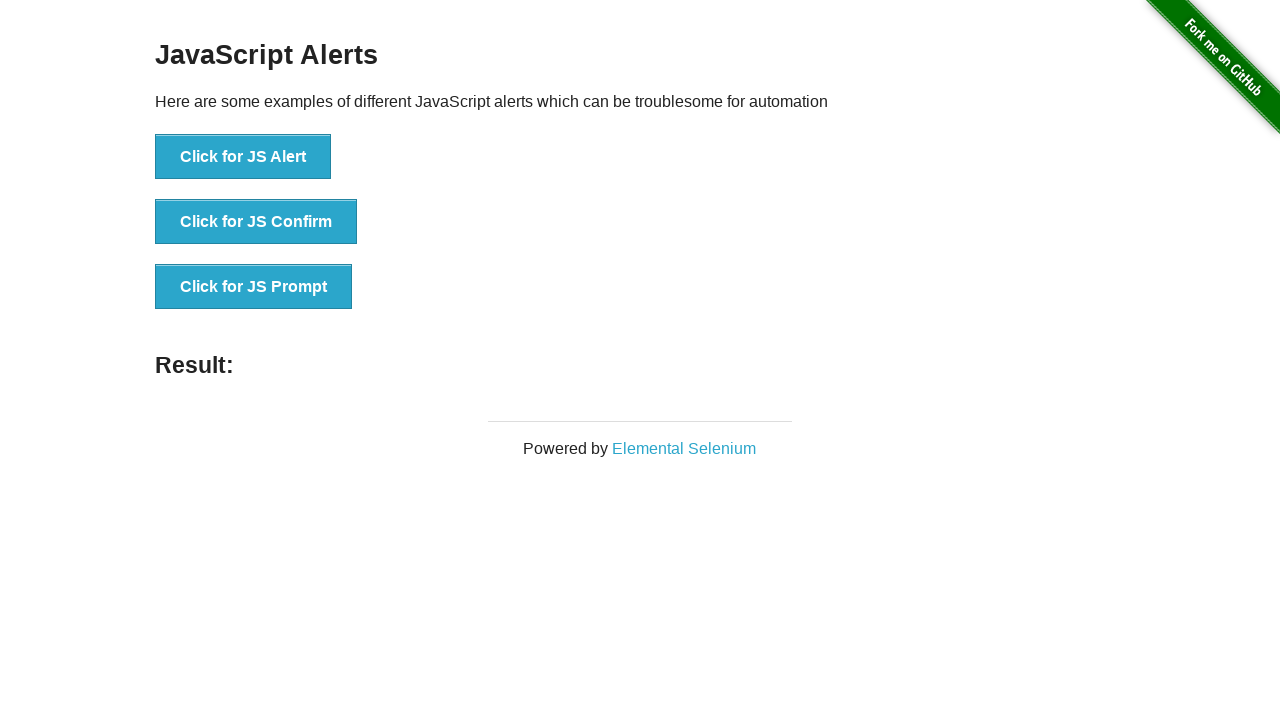

Clicked JS Confirm button to trigger alert at (256, 222) on button[onclick='jsConfirm()']
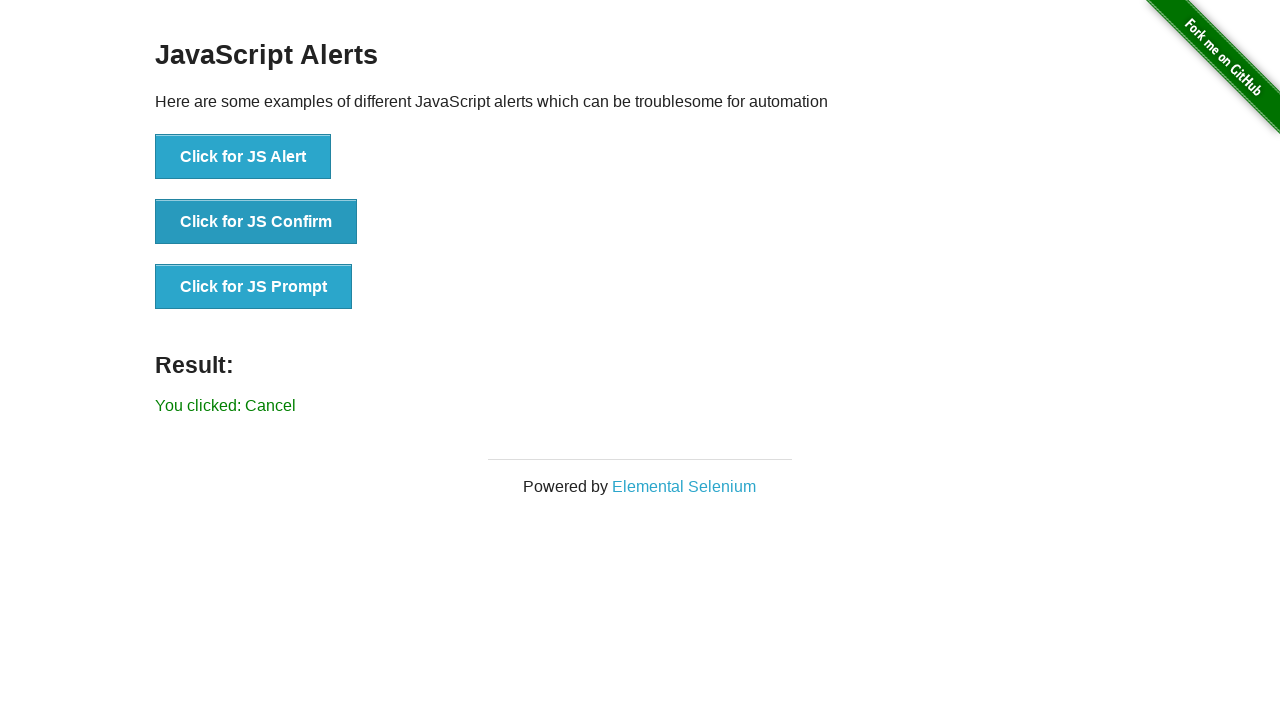

Set up dialog handler to accept confirm dialog
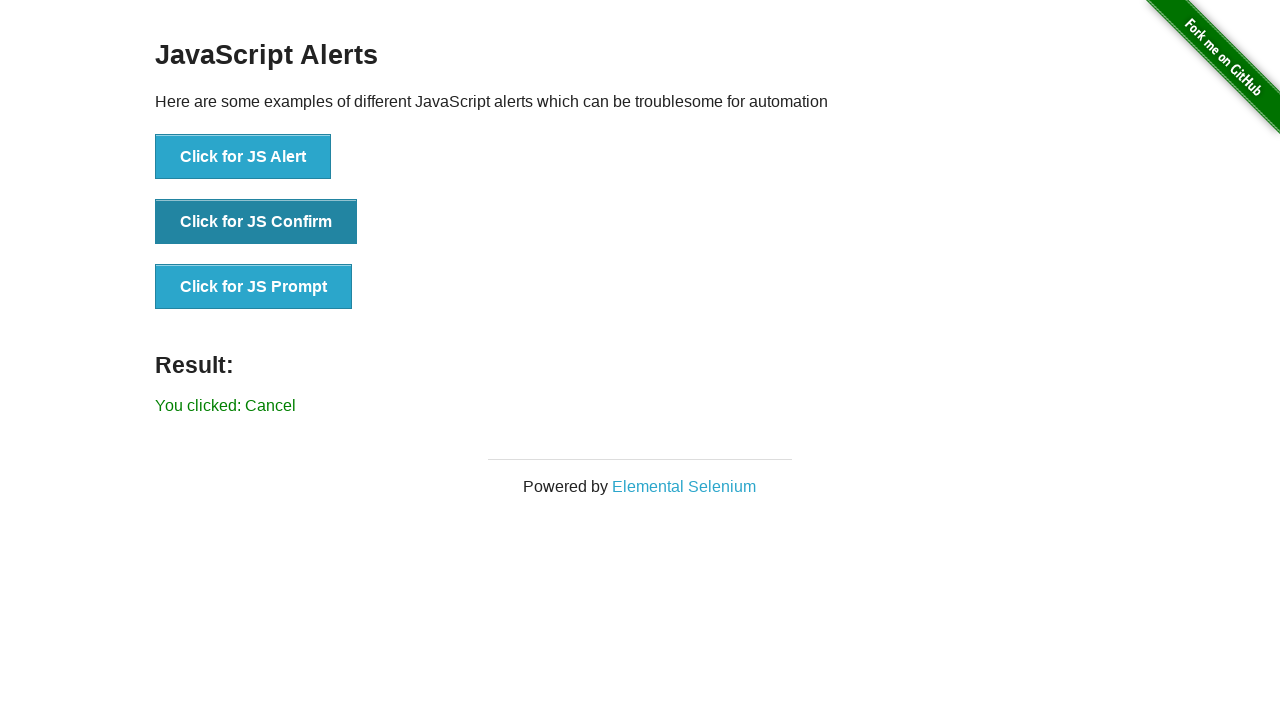

Re-clicked JS Confirm button to trigger alert with handler ready at (256, 222) on button[onclick='jsConfirm()']
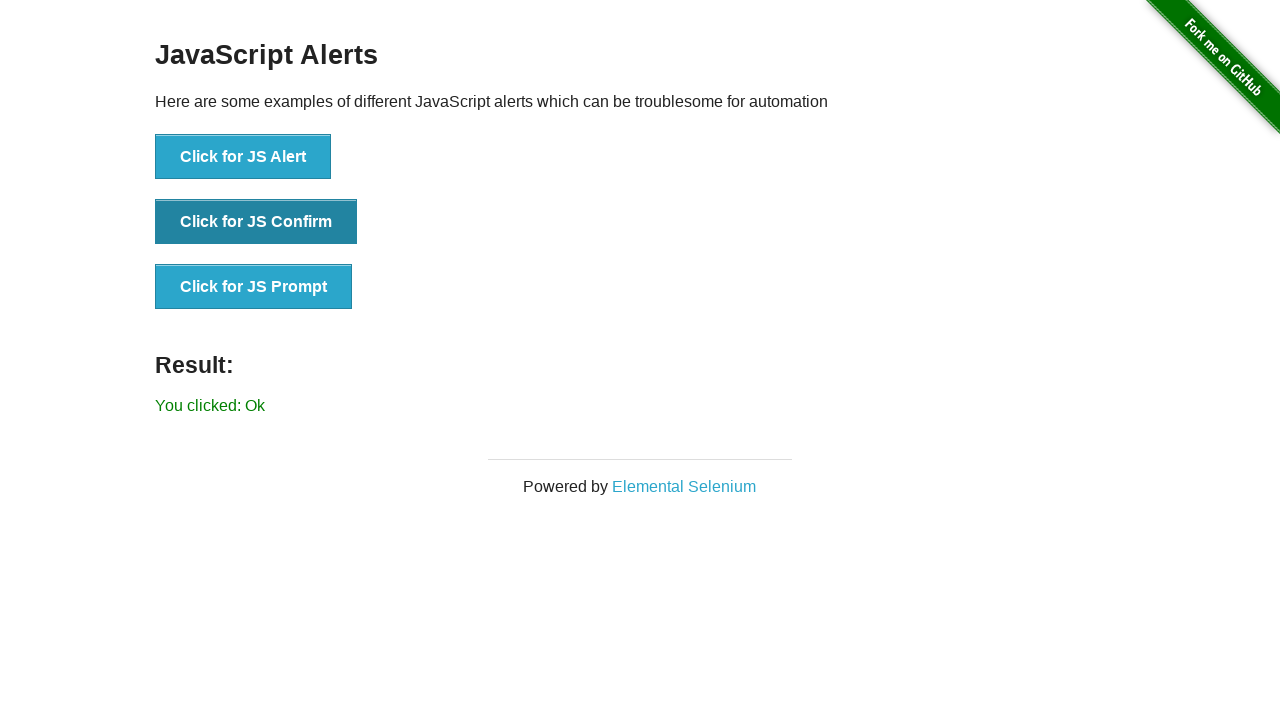

Result message element loaded
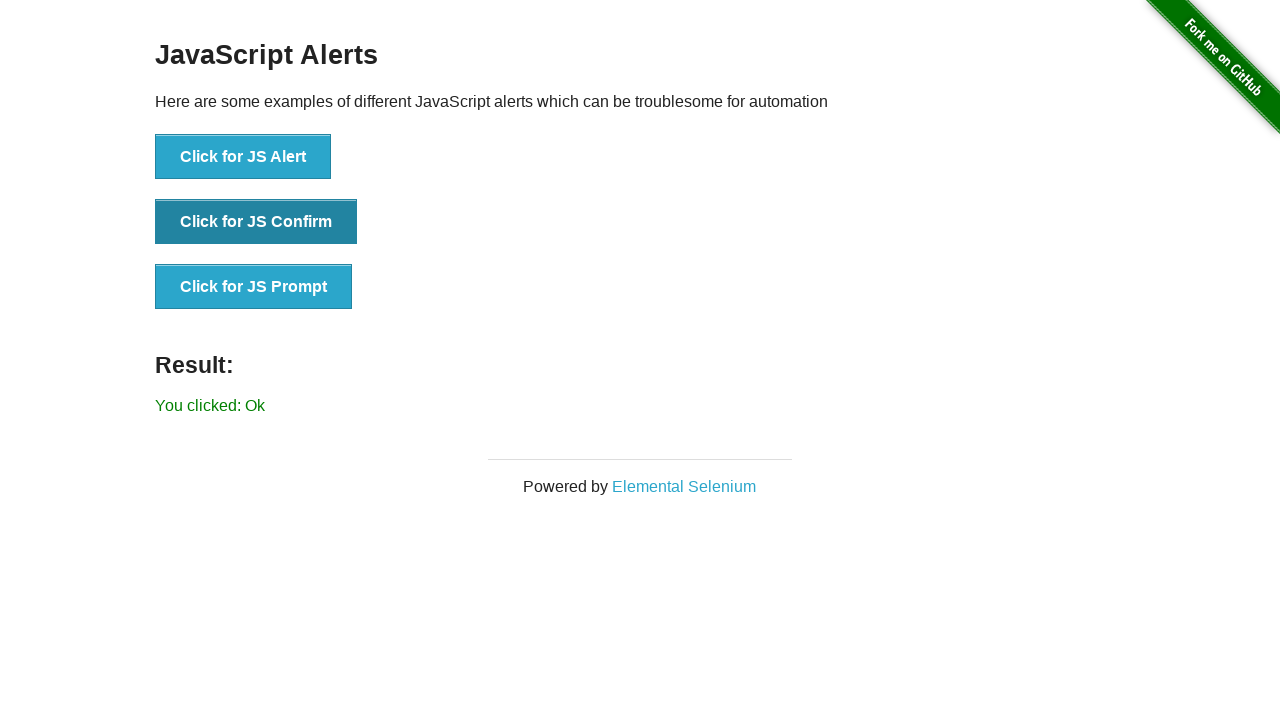

Retrieved result text content
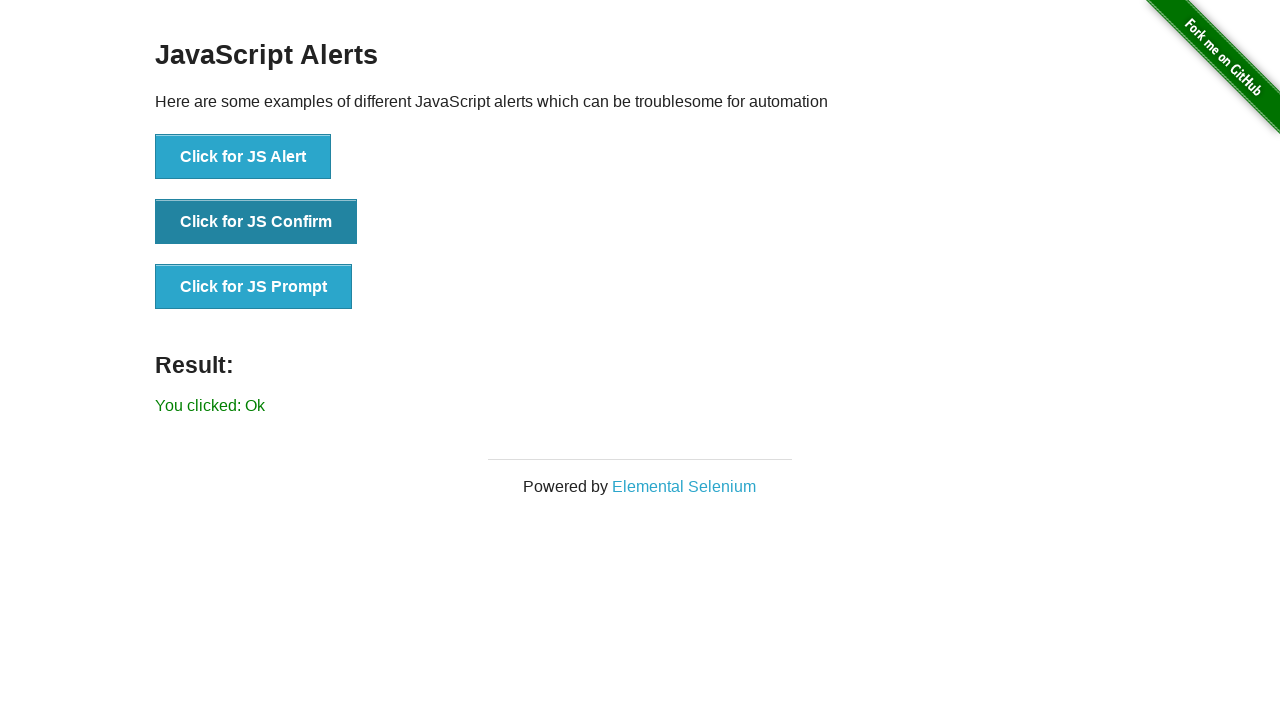

Verified confirmation message displays 'You clicked: Ok'
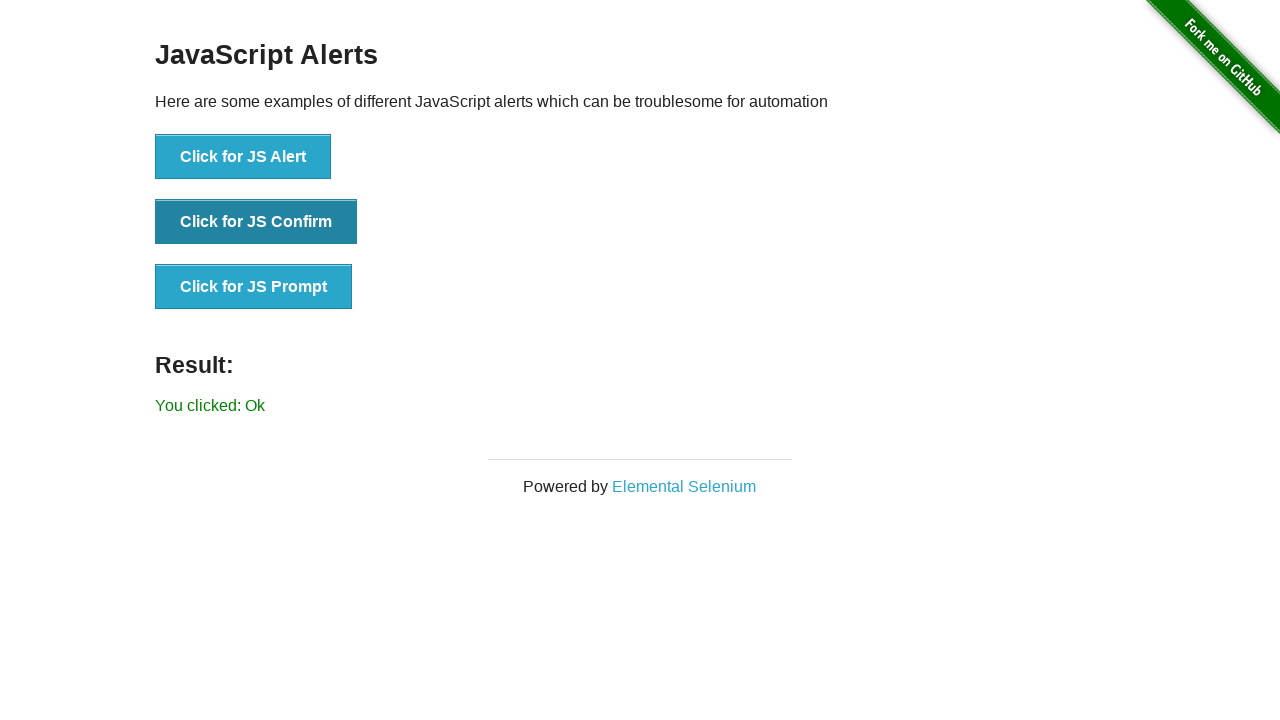

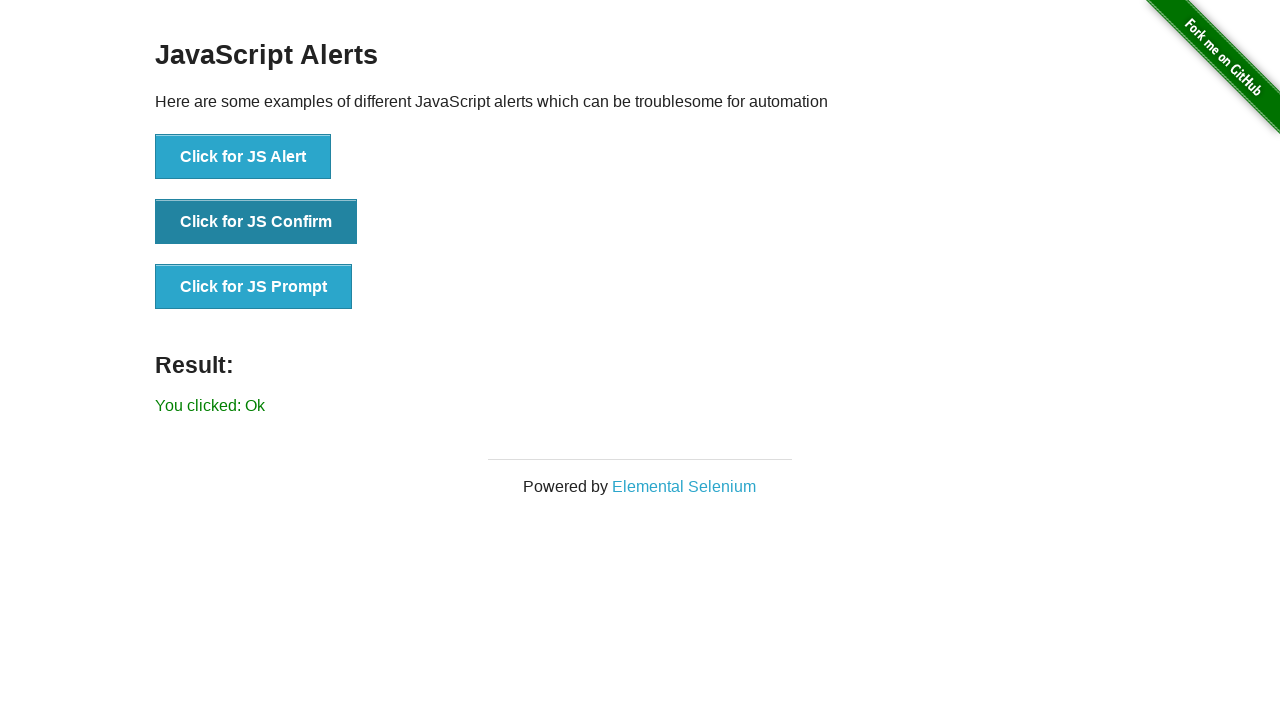